Searches the CMU directory by entering a name in the search field and submitting the form

Starting URL: https://directory.andrew.cmu.edu/index.cgi

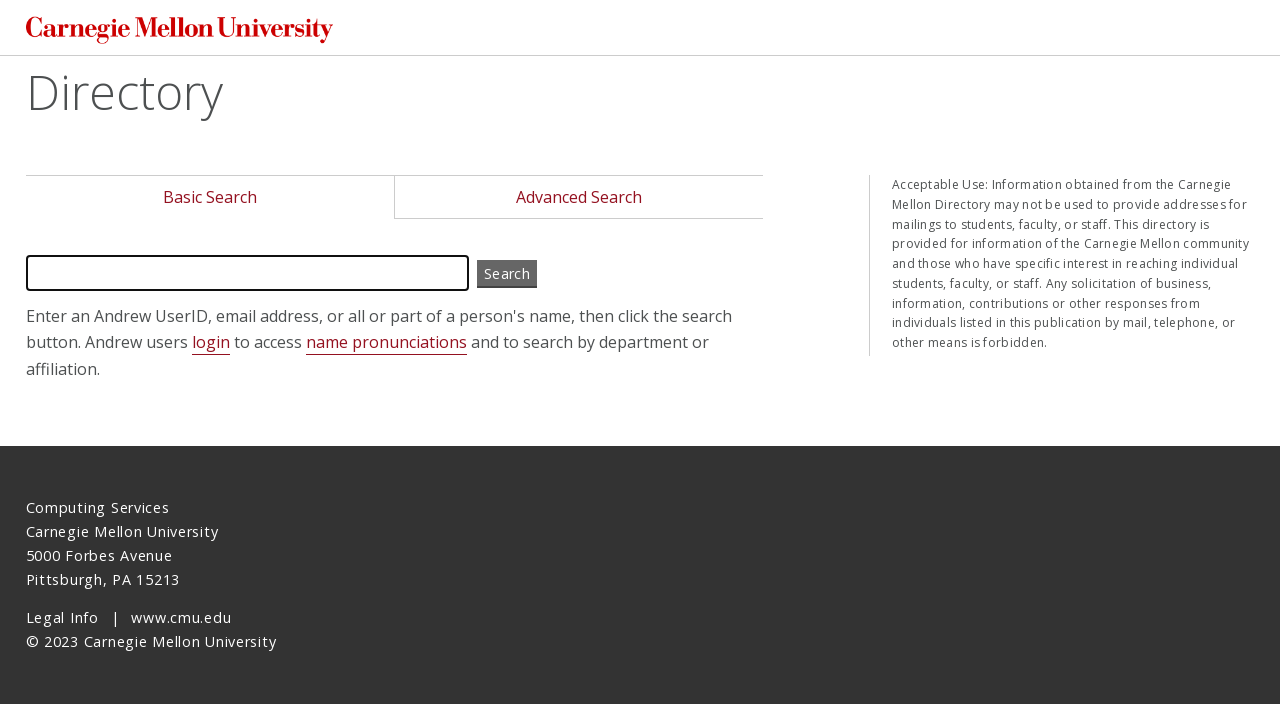

Filled search field with 'Farnam' on input[name='search']
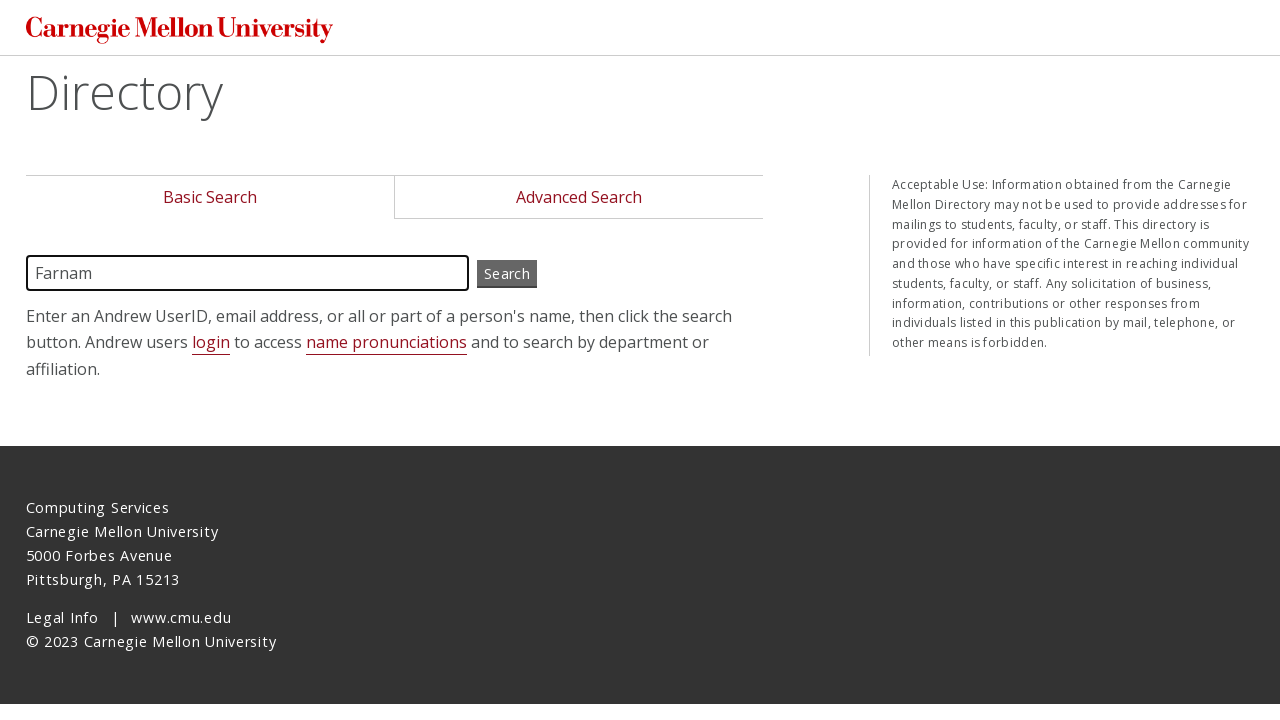

Pressed Enter to submit the CMU directory search on input[name='search']
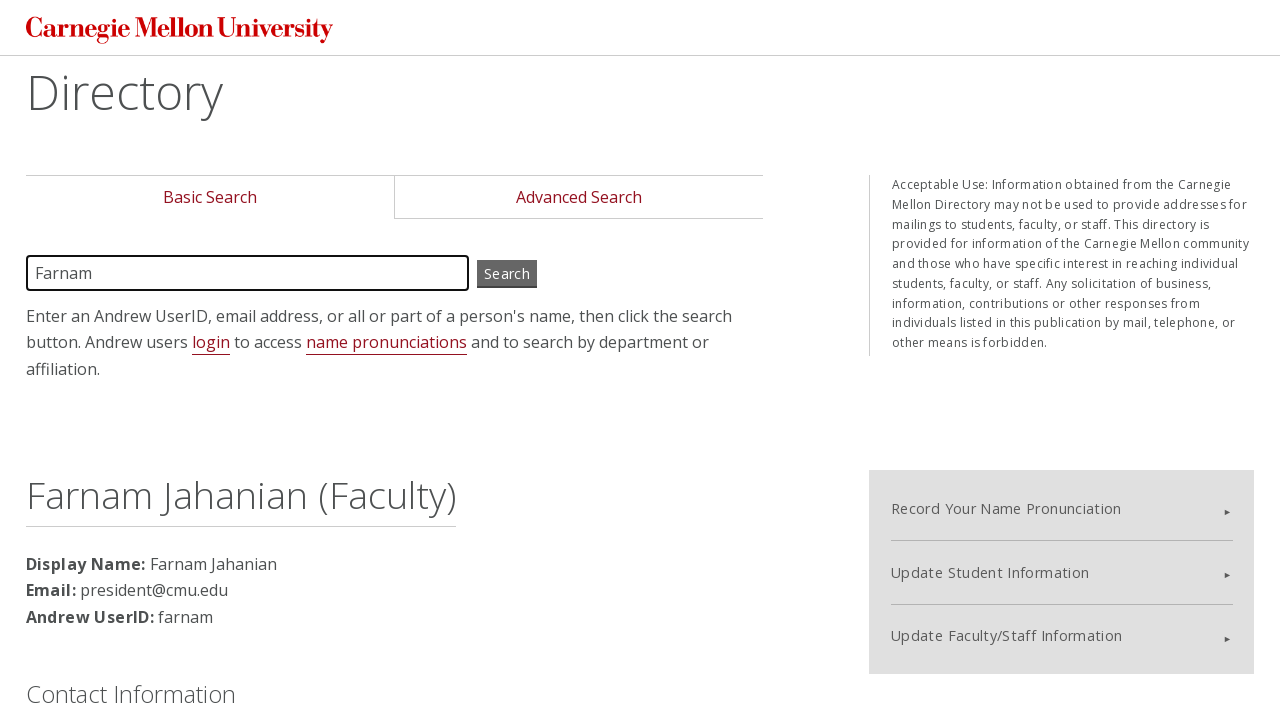

Search results loaded and network idle
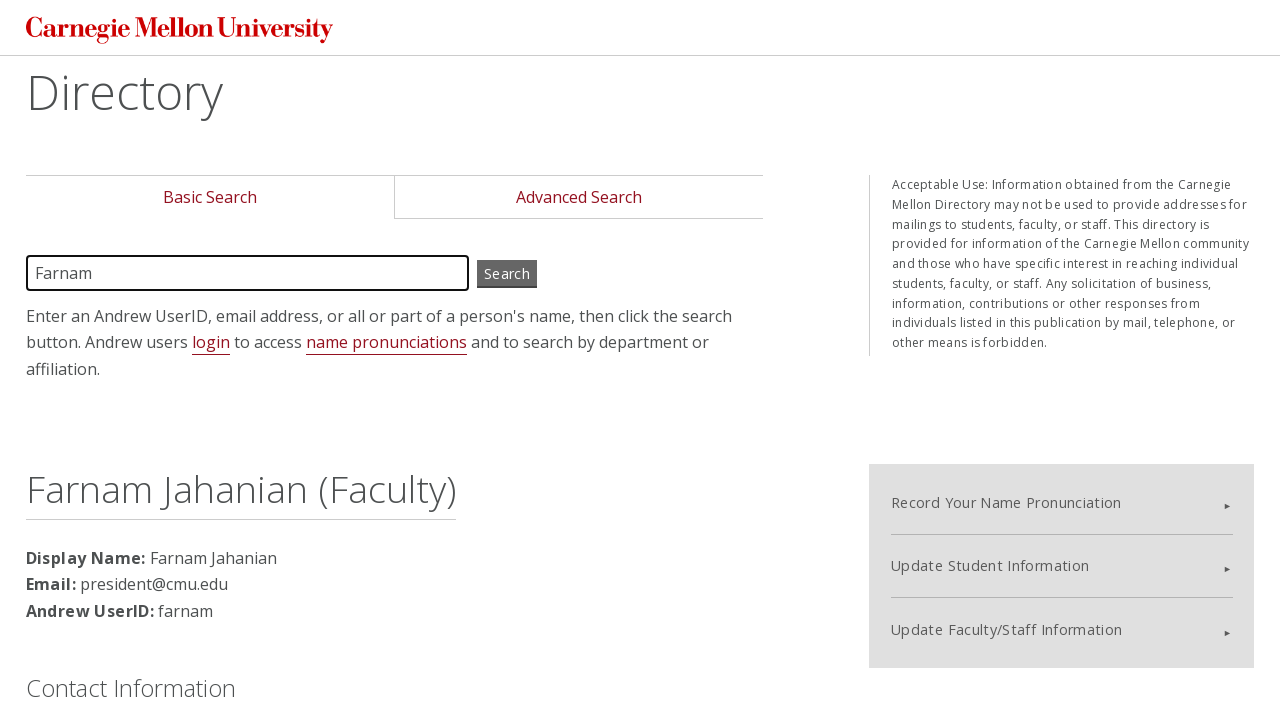

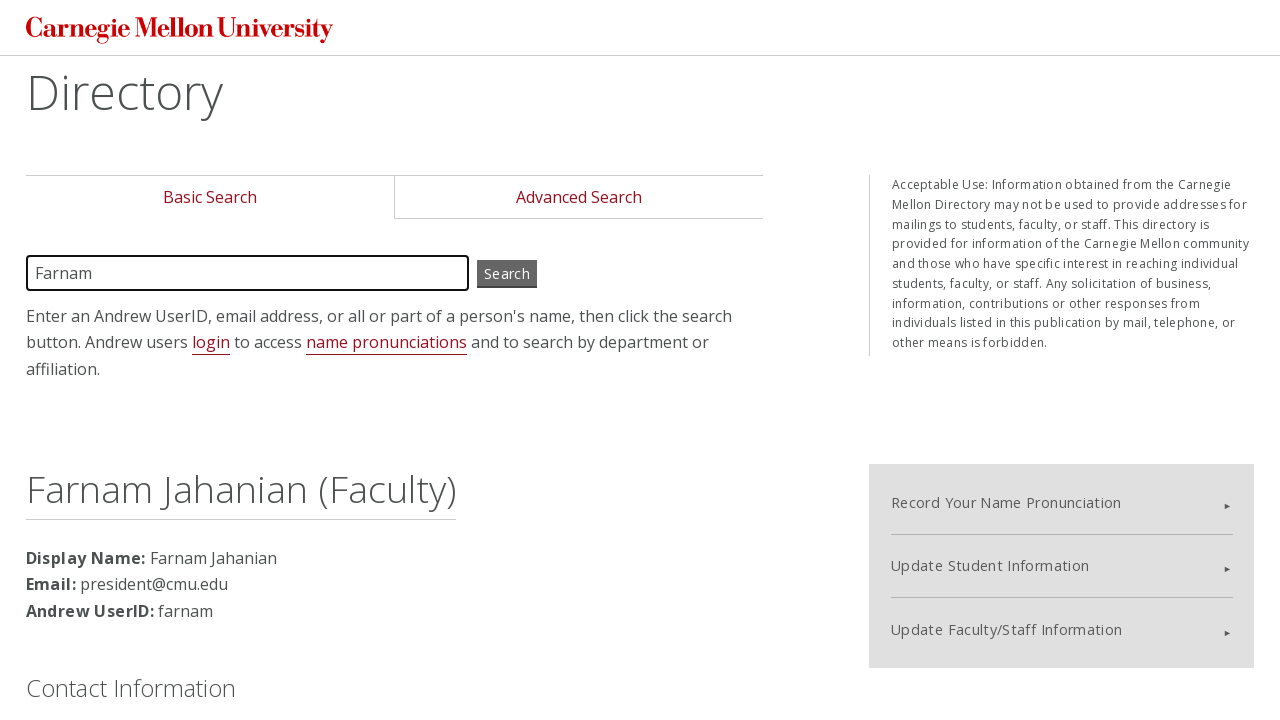